Tests the Maharashtra Police FIR search portal by selecting a district, entering a date range, setting view records count, and performing a search to verify results are displayed.

Starting URL: https://citizen.mahapolice.gov.in/Citizen/MH/PublishedFIRs.aspx

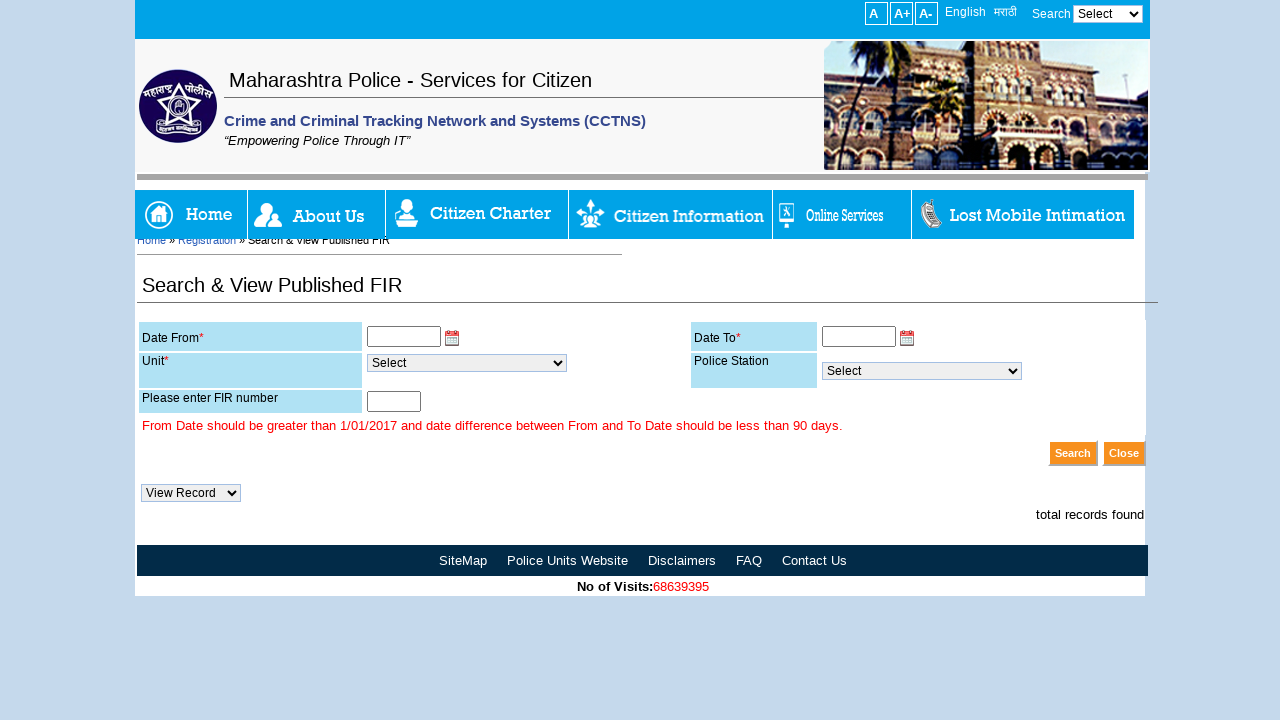

Reloaded the Maharashtra Police FIR search portal page
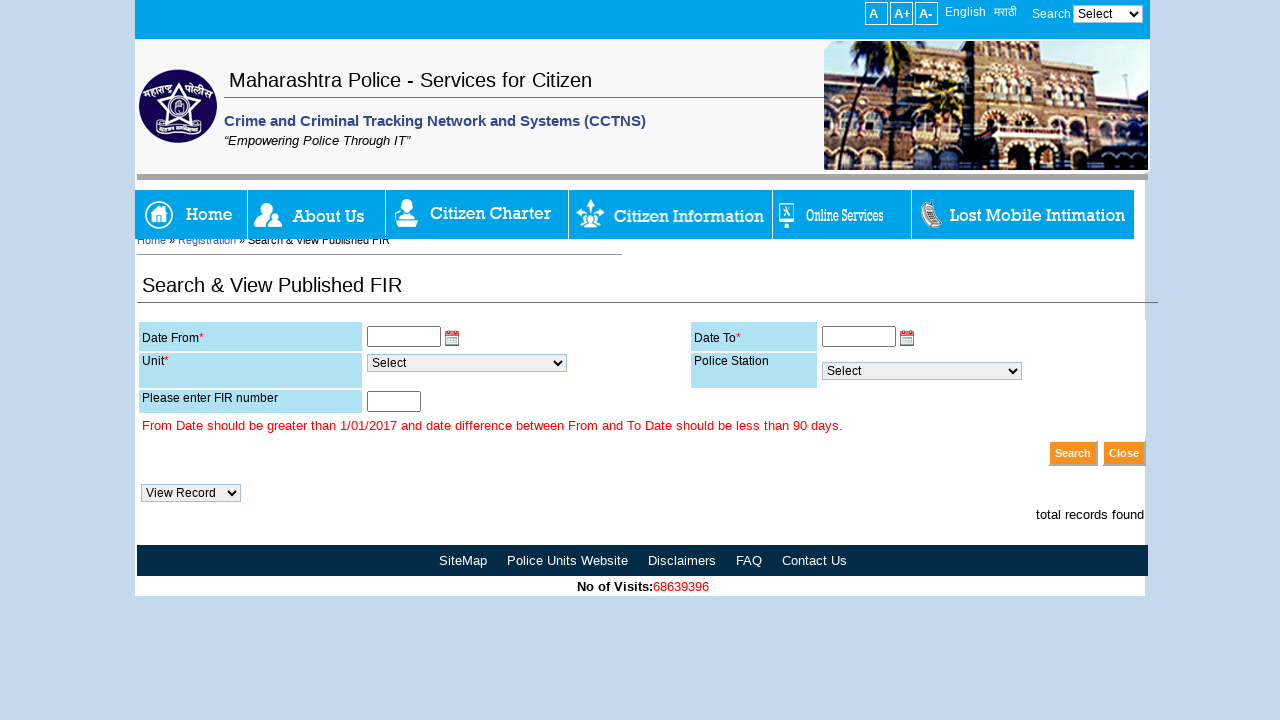

Date field element became visible and ready
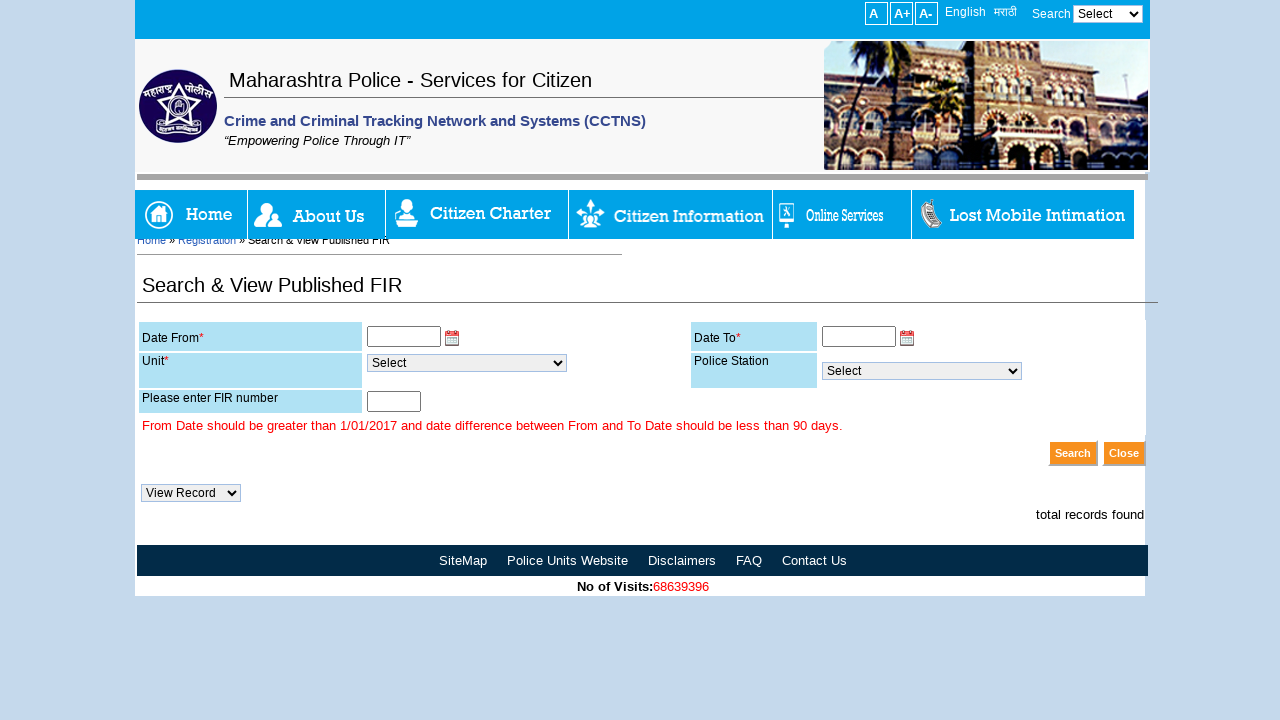

Clicked on the 'from' date field at (404, 336) on #ContentPlaceHolder1_txtDateOfRegistrationFrom
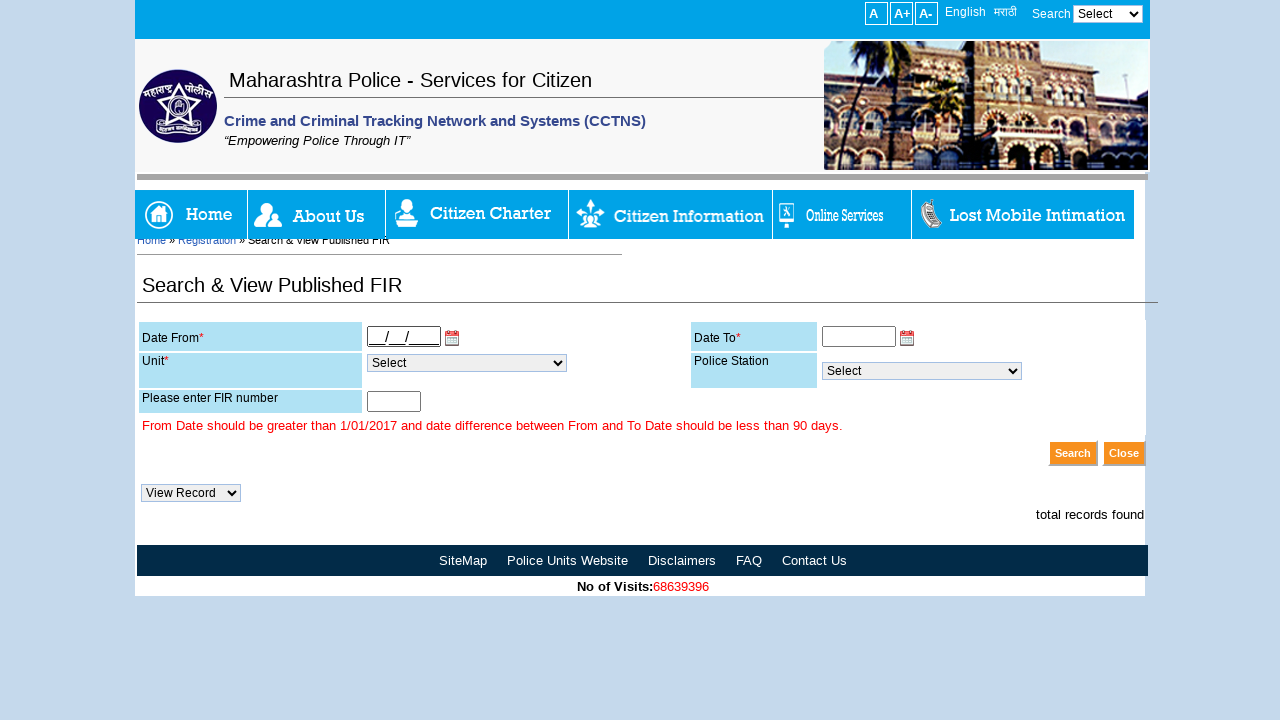

Entered 'from' date as 15/03/2024 on #ContentPlaceHolder1_txtDateOfRegistrationFrom
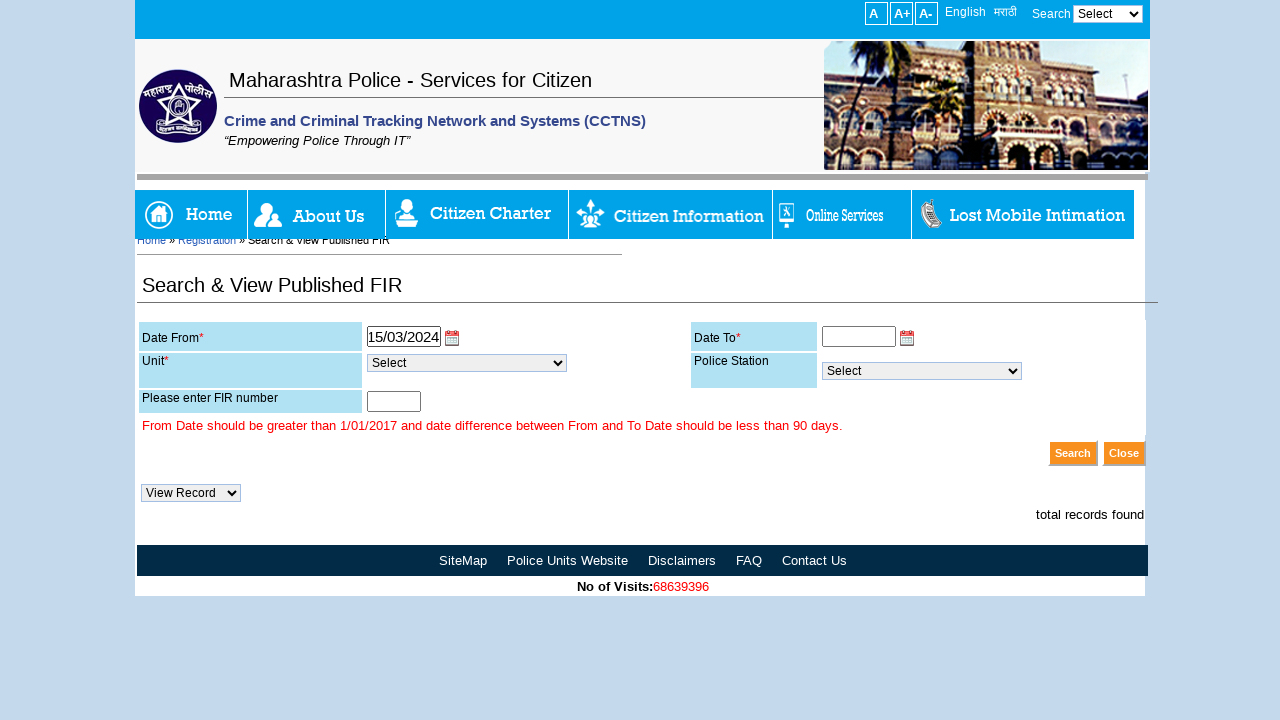

Clicked on the 'to' date field at (859, 336) on #ContentPlaceHolder1_txtDateOfRegistrationTo
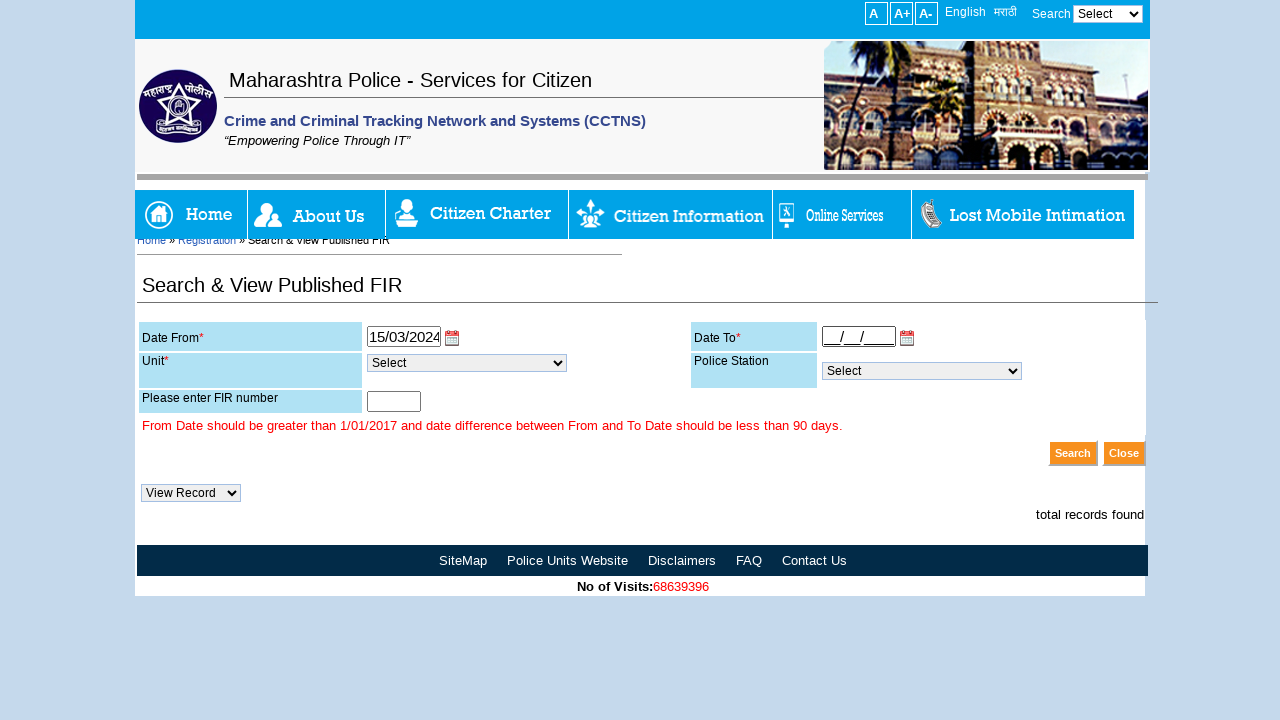

Entered 'to' date as 15/03/2024 on #ContentPlaceHolder1_txtDateOfRegistrationTo
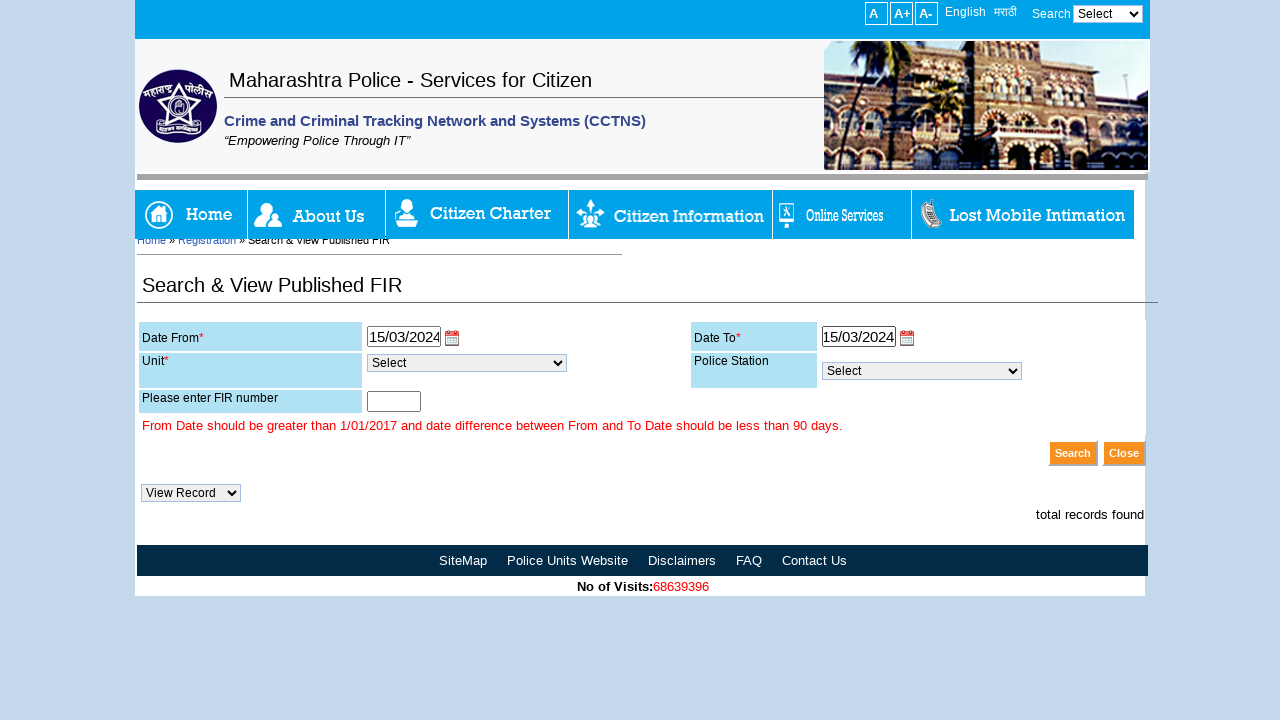

Waited 2 seconds for district dropdown to be ready
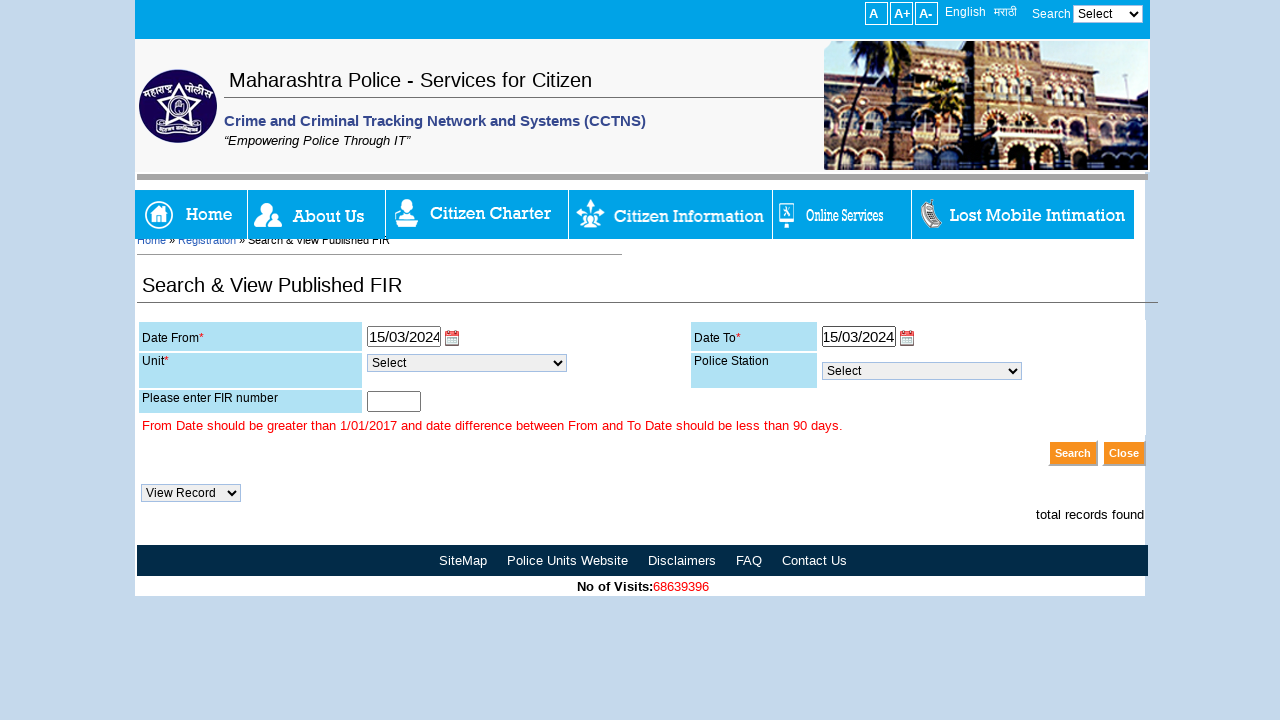

Selected 'DHULE' from the district dropdown on #ContentPlaceHolder1_ddlDistrict
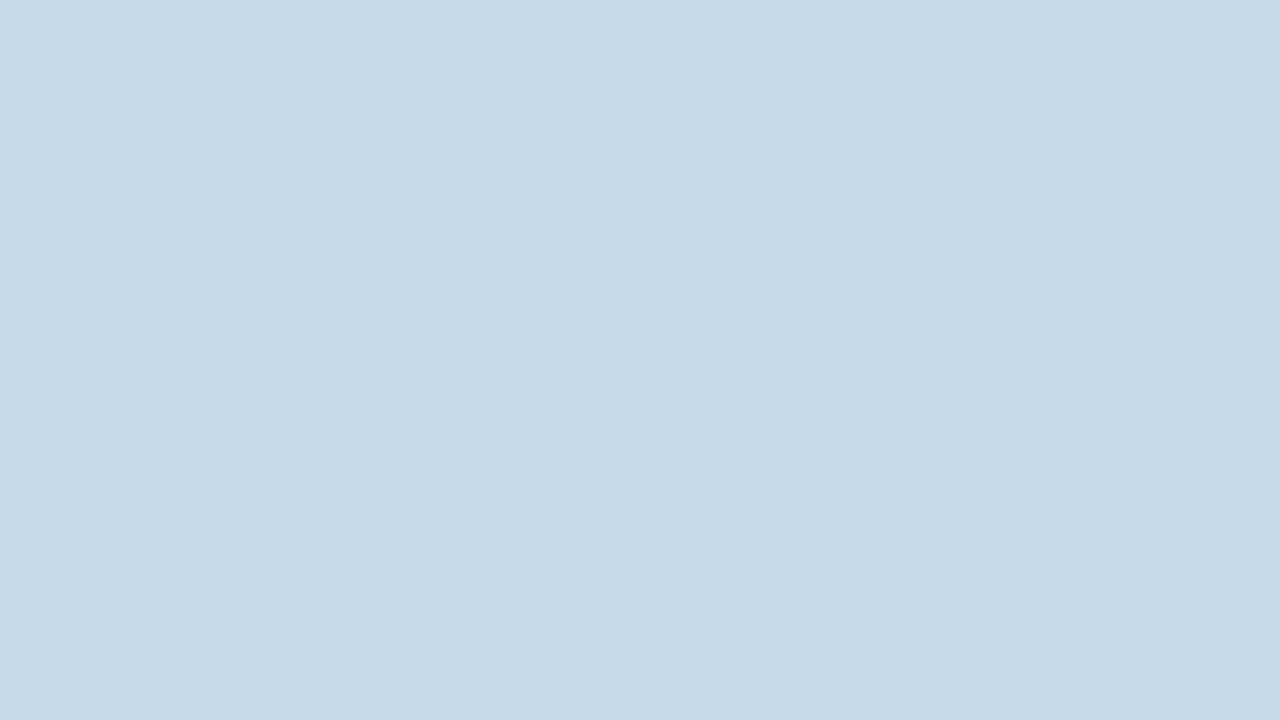

Waited 6 seconds for district selection to process
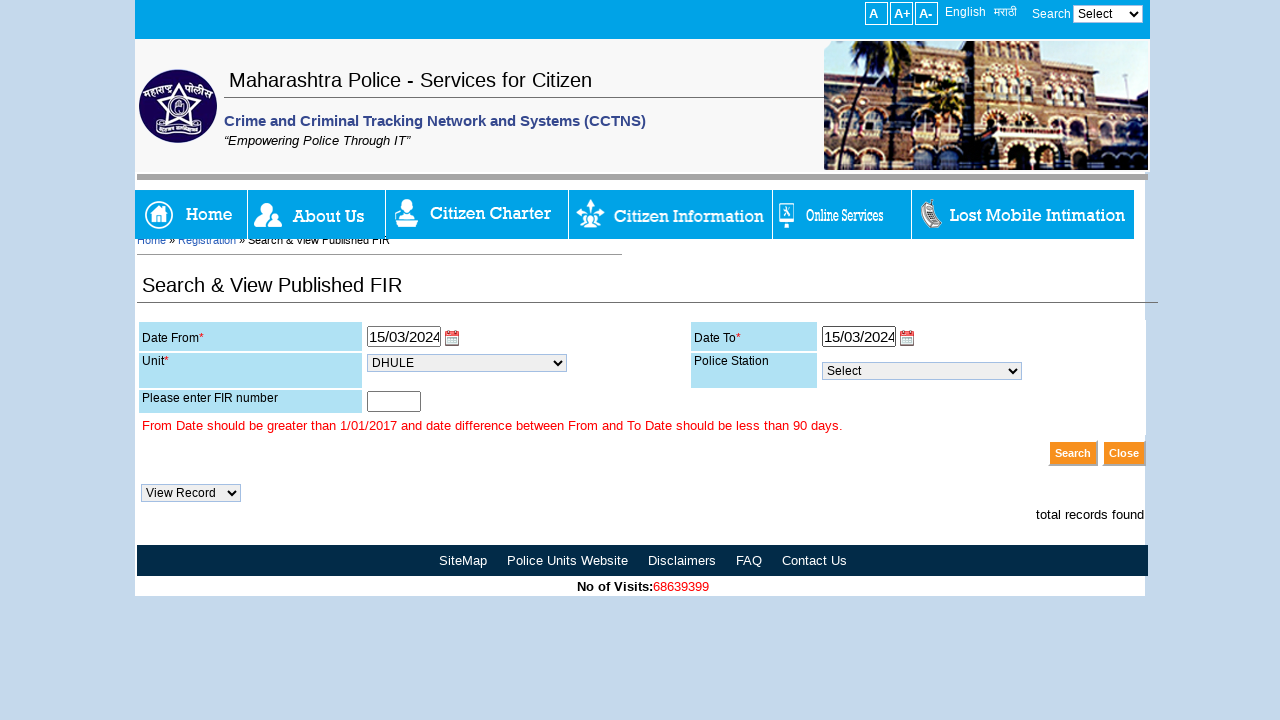

Selected to view 50 records per page on #ContentPlaceHolder1_ucRecordView_ddlPageSize
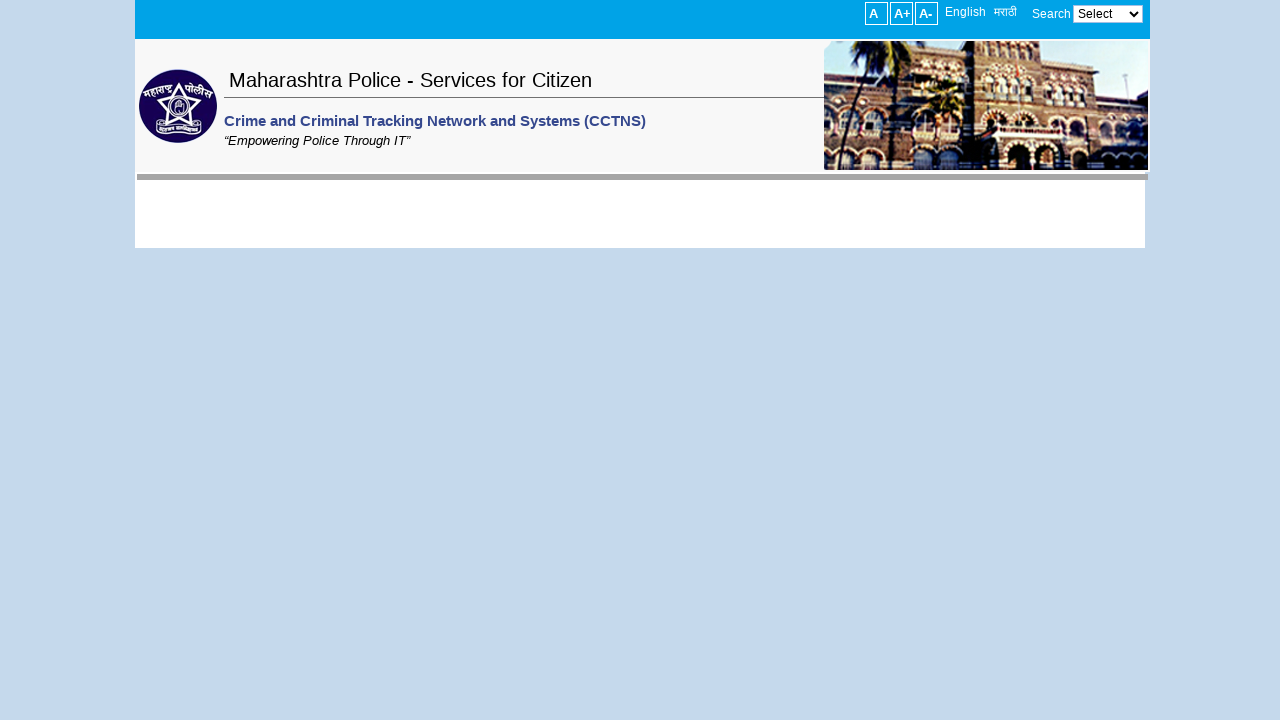

Clicked the search button to initiate FIR search at (1073, 453) on #ContentPlaceHolder1_btnSearch
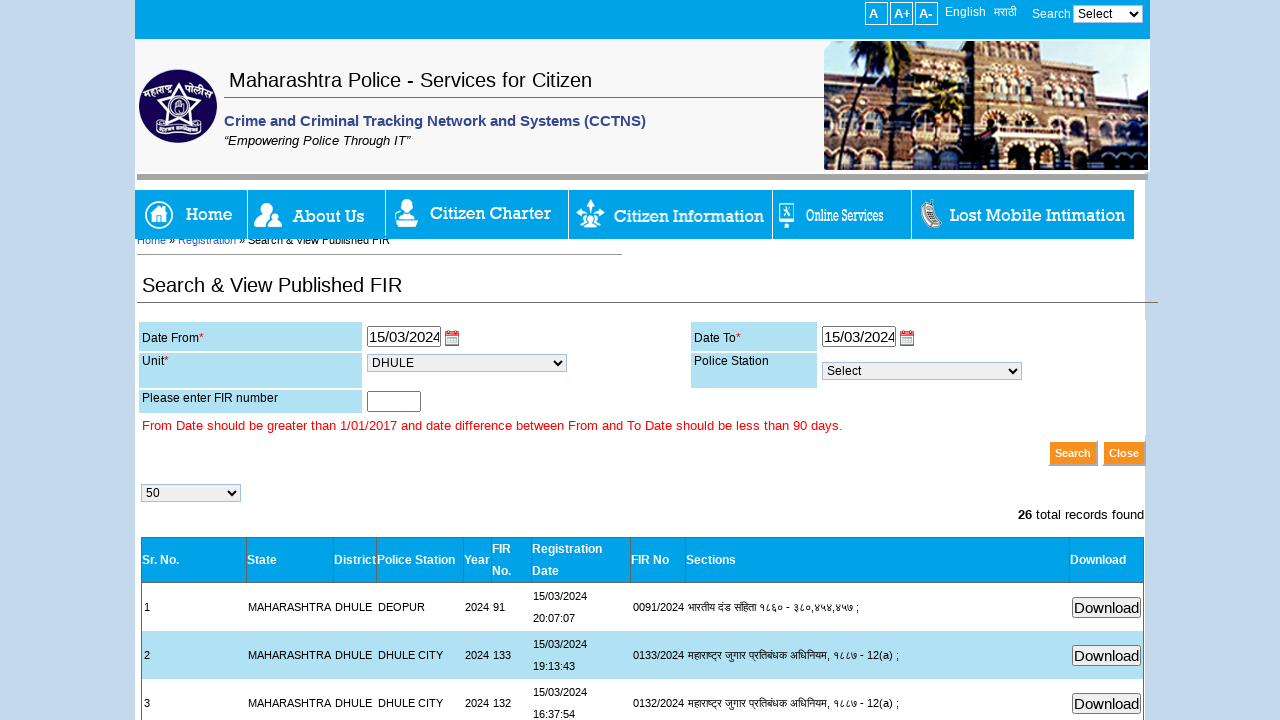

Search results table loaded successfully with FIR data
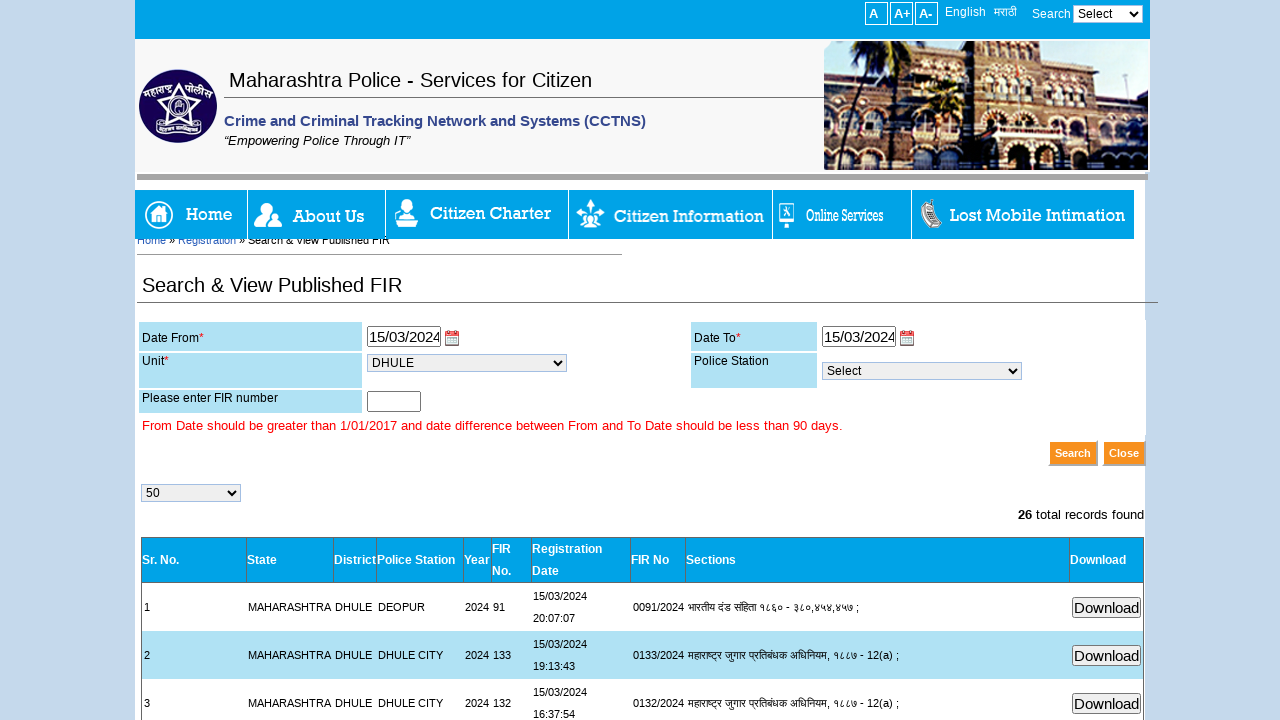

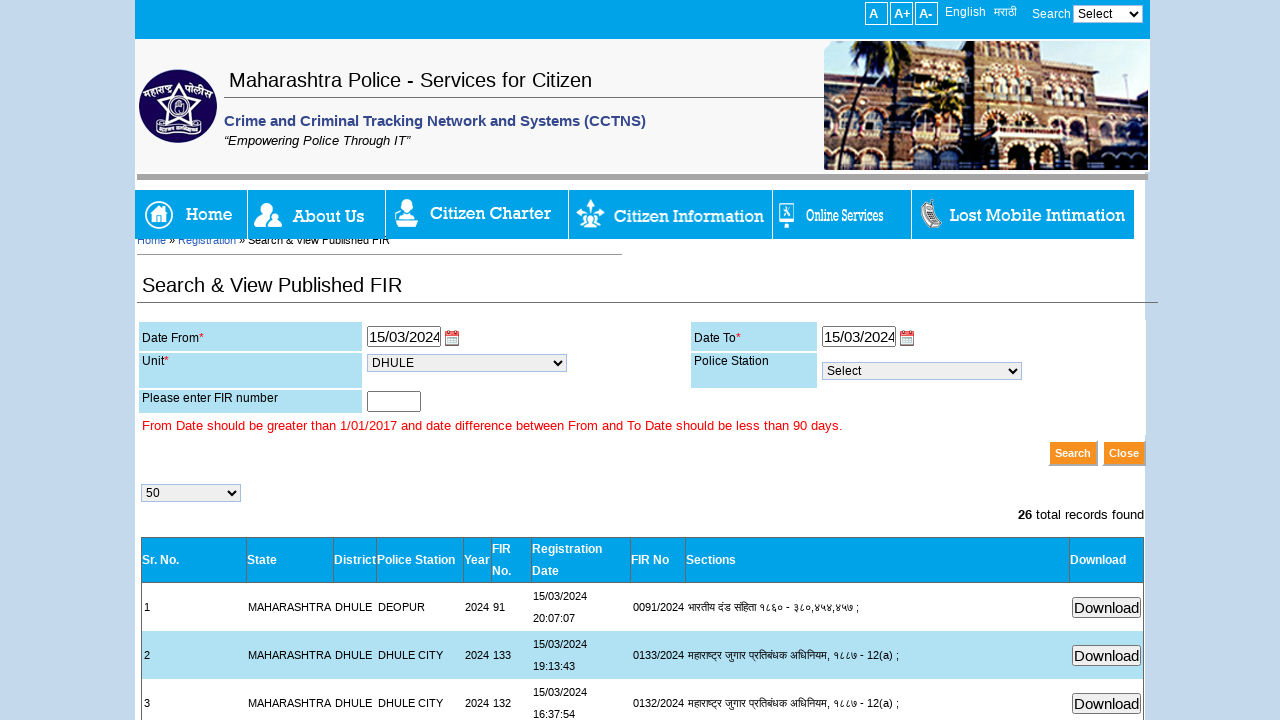